Tests the add/remove elements functionality by clicking the Add Element button multiple times to create Delete buttons, verifying the correct count, then removing elements while ensuring at least one remains.

Starting URL: https://the-internet.herokuapp.com/add_remove_elements/

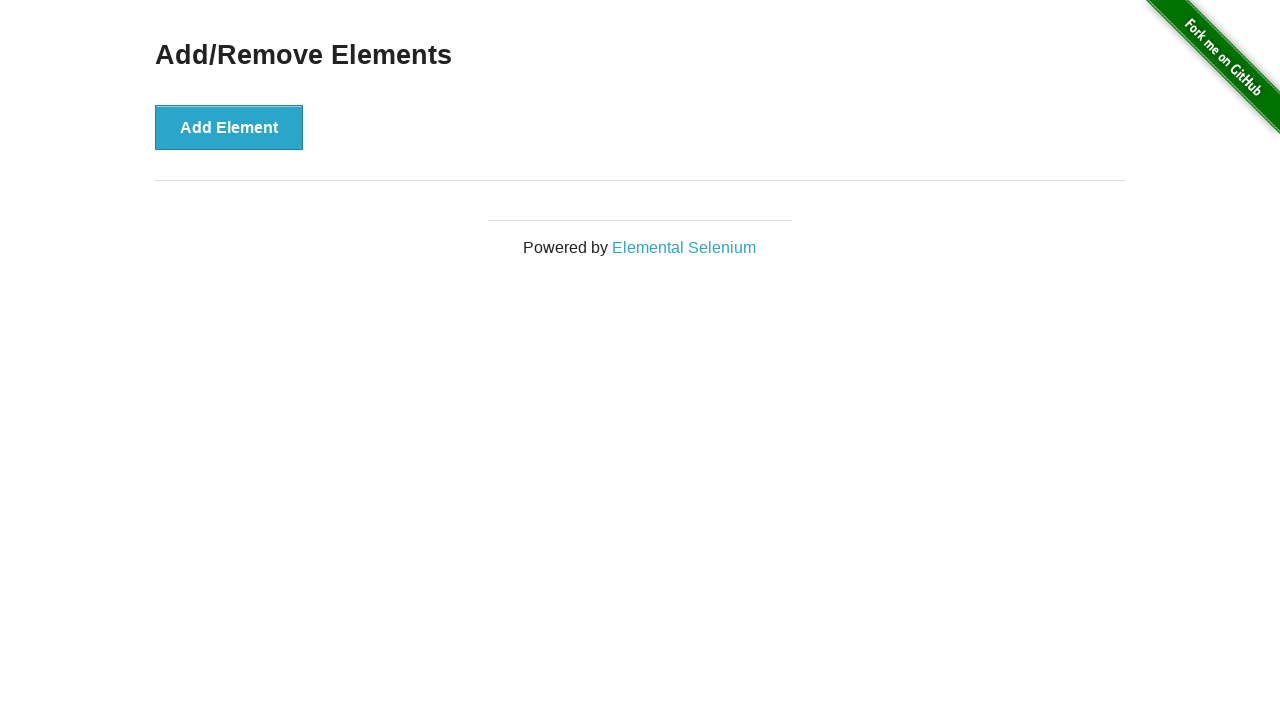

Clicked Add Element button once at (229, 127) on xpath=//button[@onclick='addElement()']
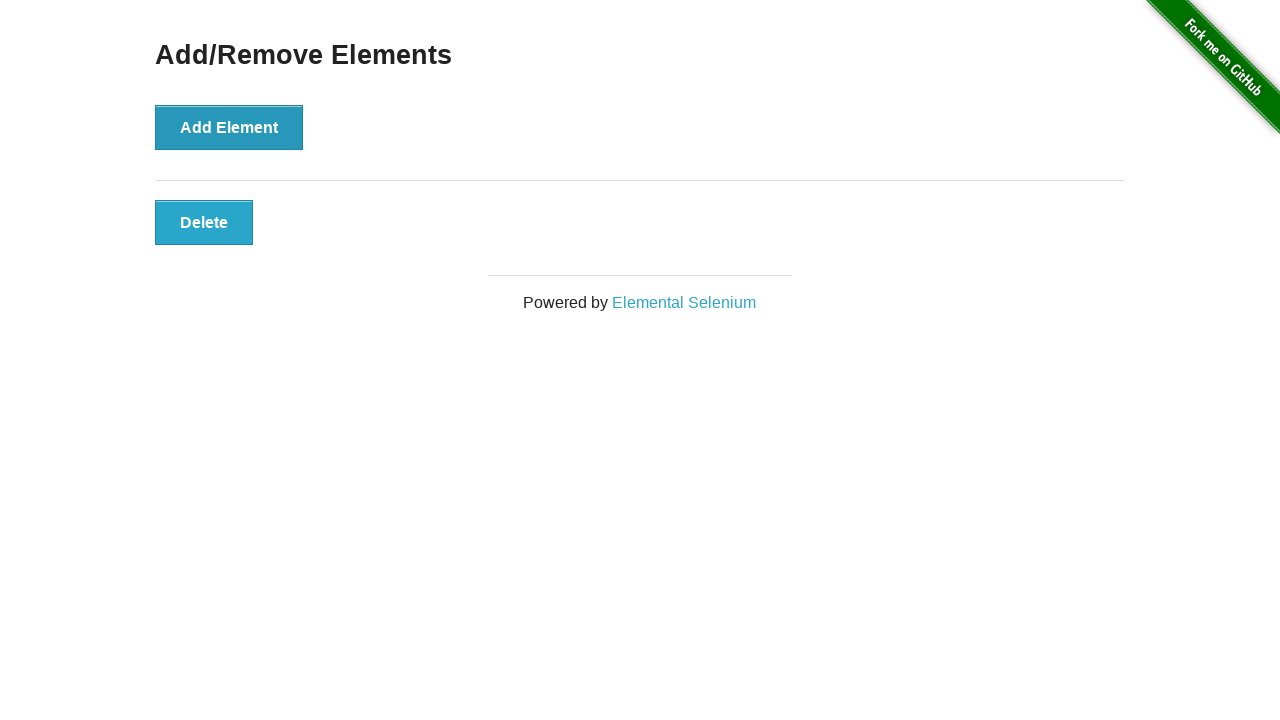

Verified Delete button is displayed
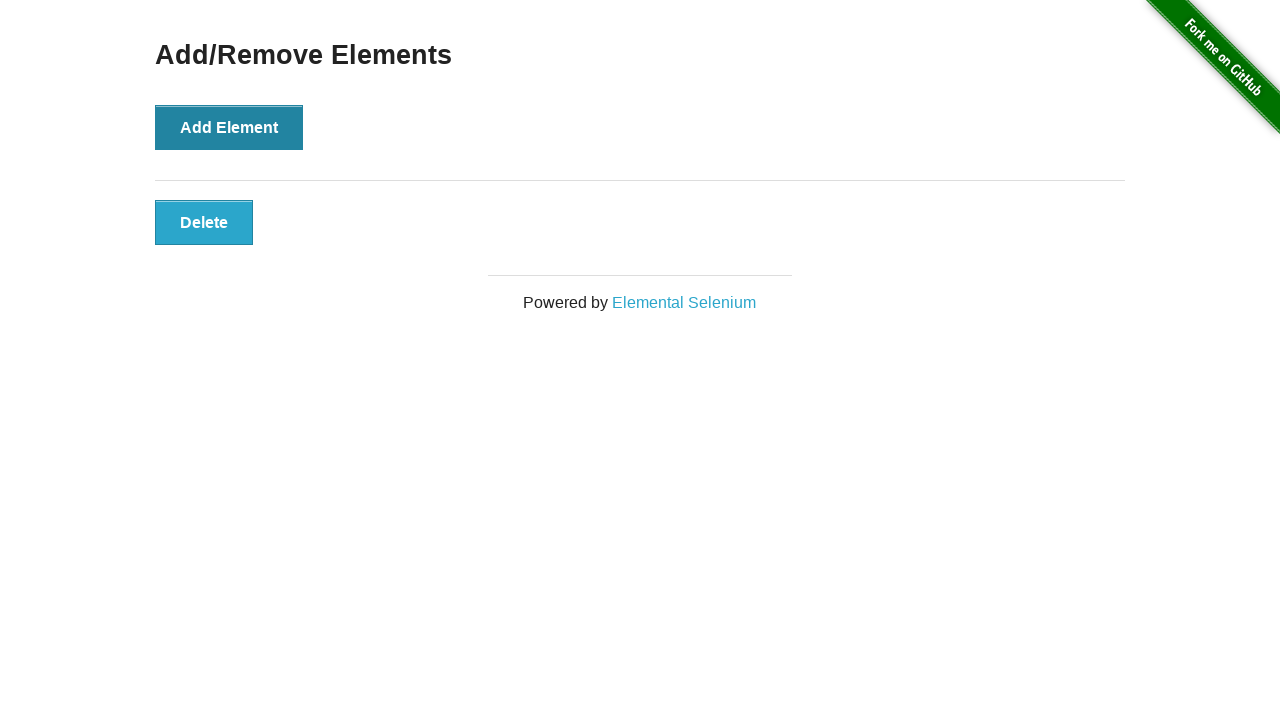

Clicked Add Element button at (229, 127) on xpath=//button[@onclick='addElement()']
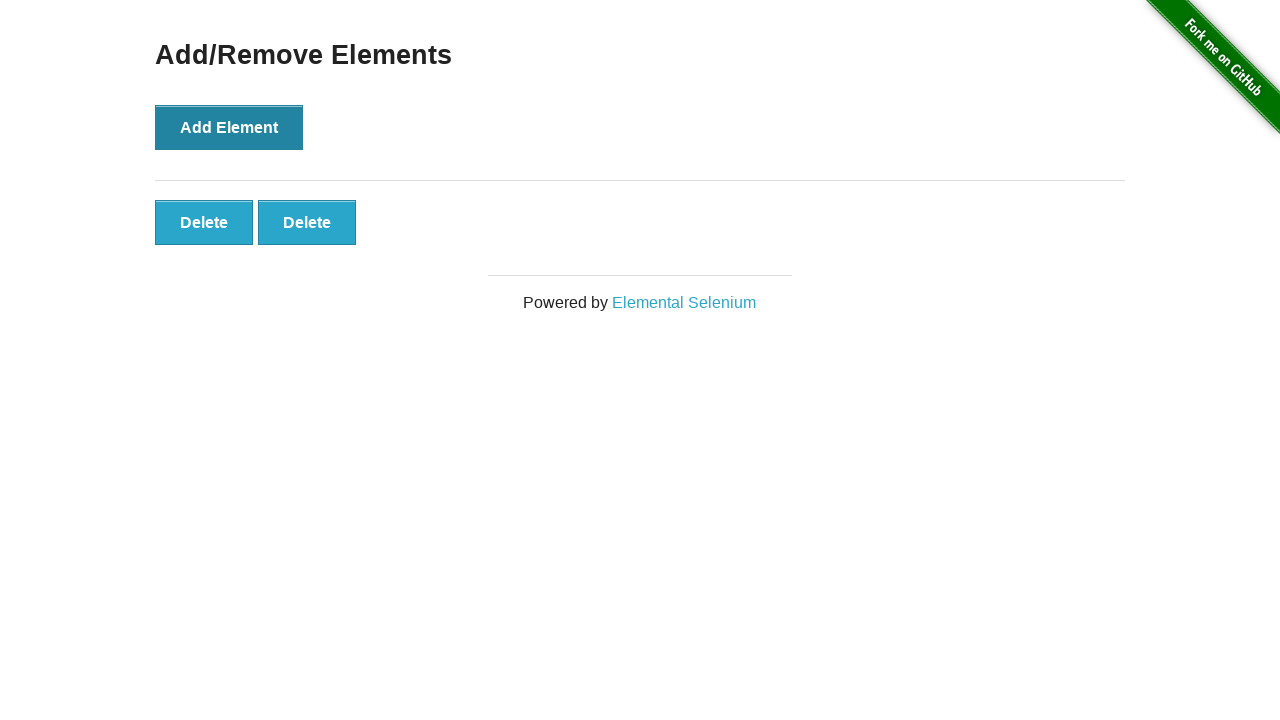

Clicked Add Element button at (229, 127) on xpath=//button[@onclick='addElement()']
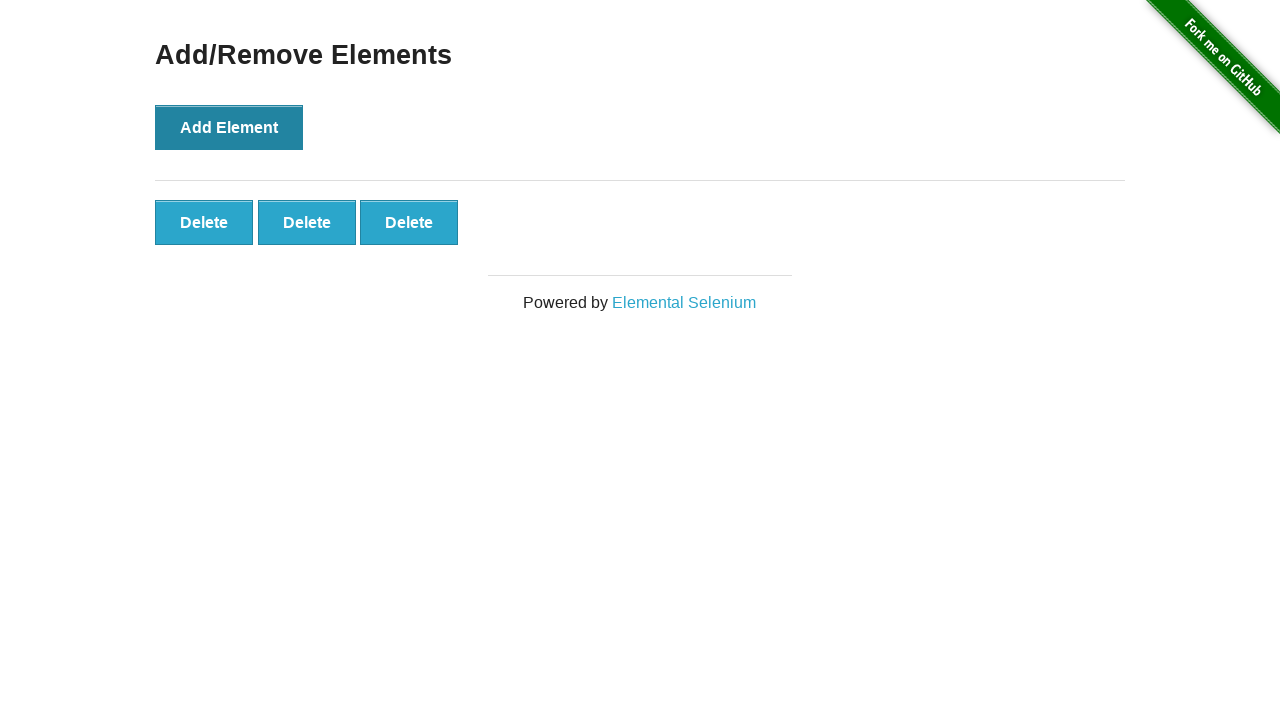

Clicked Add Element button at (229, 127) on xpath=//button[@onclick='addElement()']
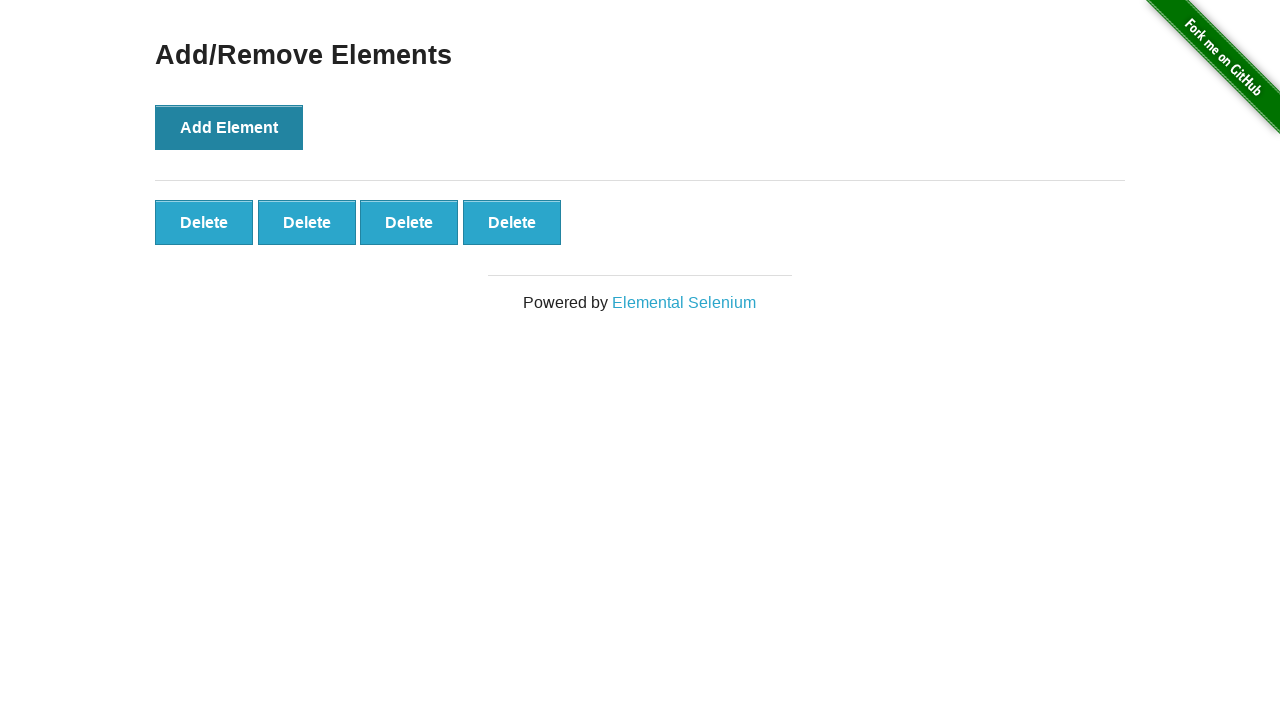

Located all Delete buttons
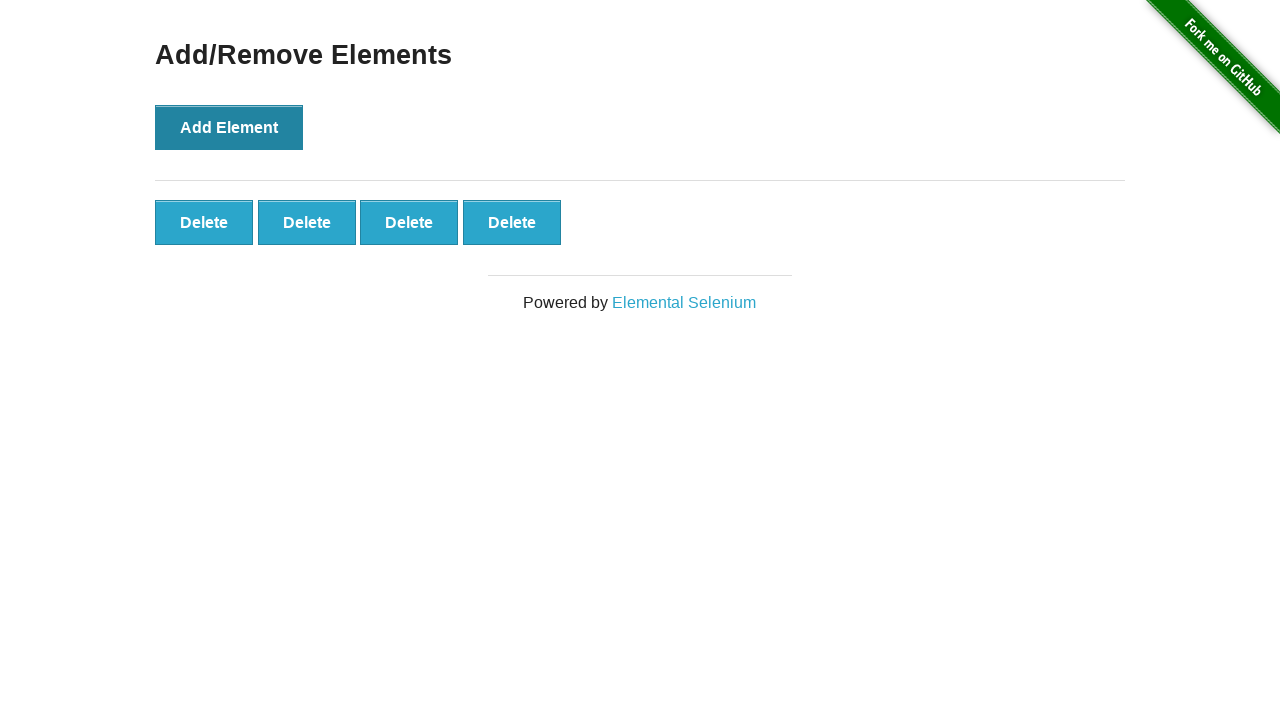

Verified that 4 Delete buttons are present
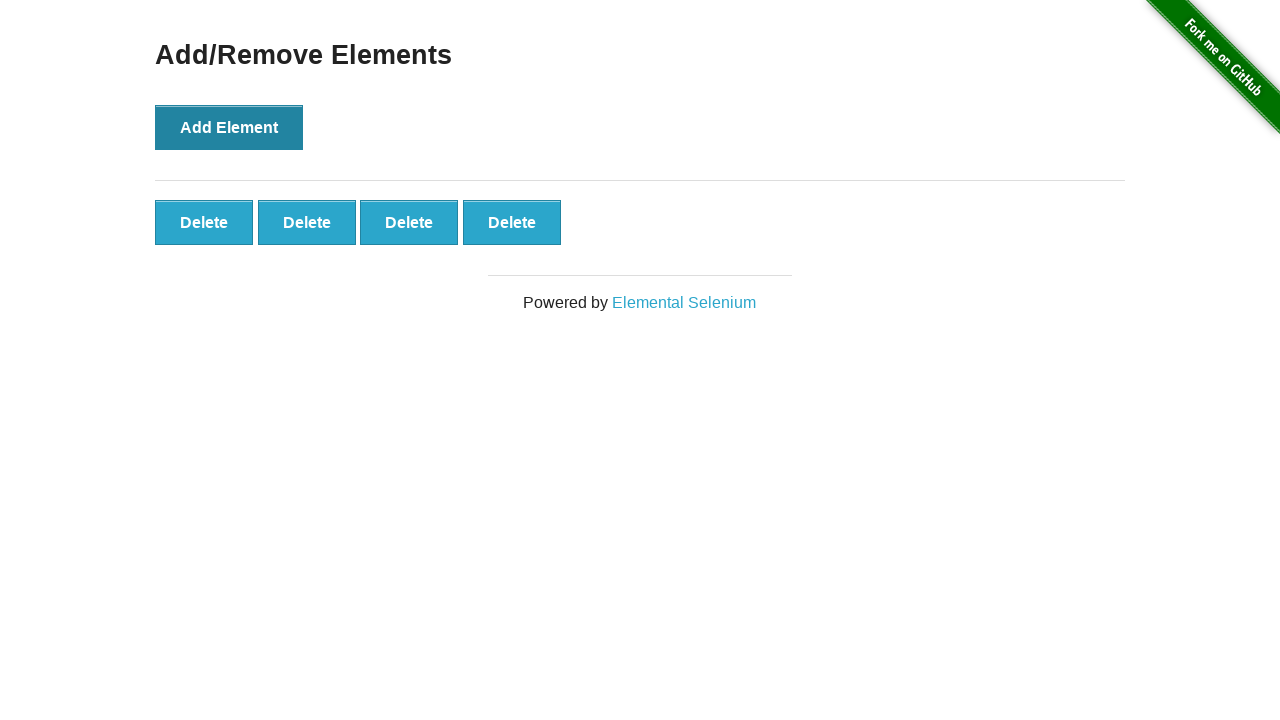

Clicked Delete button to remove an element at (204, 222) on xpath=//button[@onclick='deleteElement()']
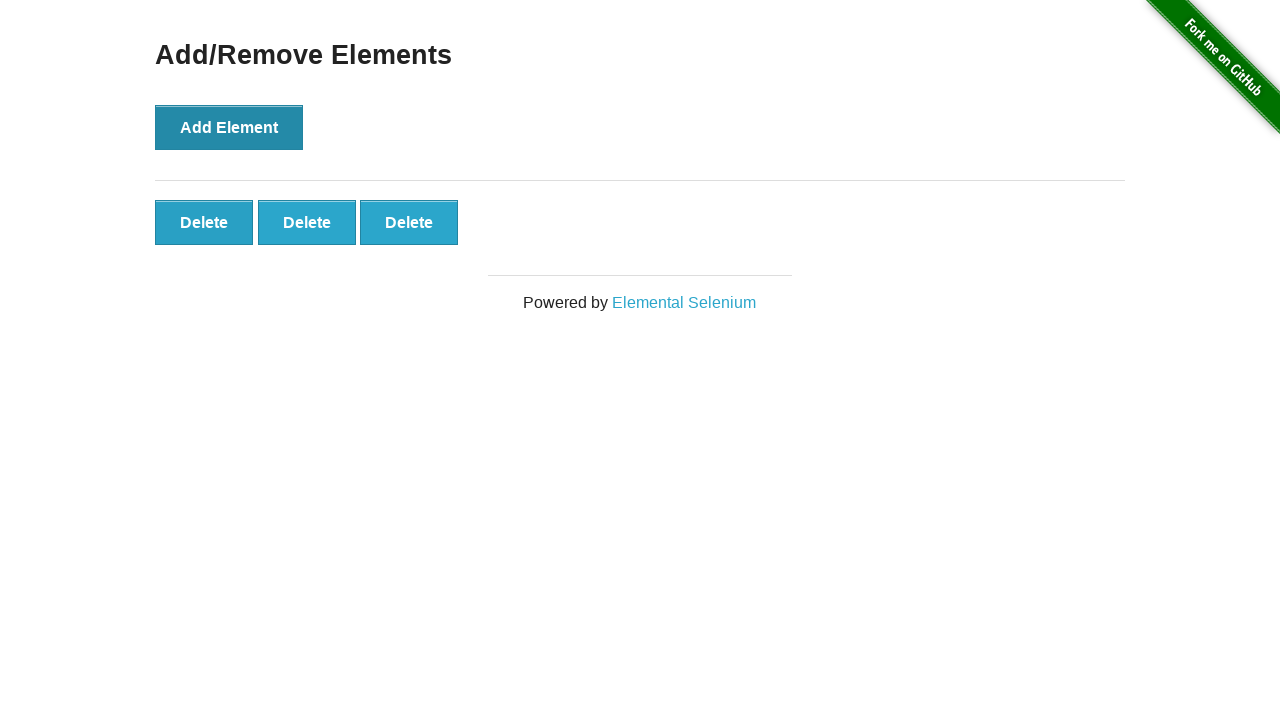

Clicked Delete button to remove an element at (204, 222) on xpath=//button[@onclick='deleteElement()']
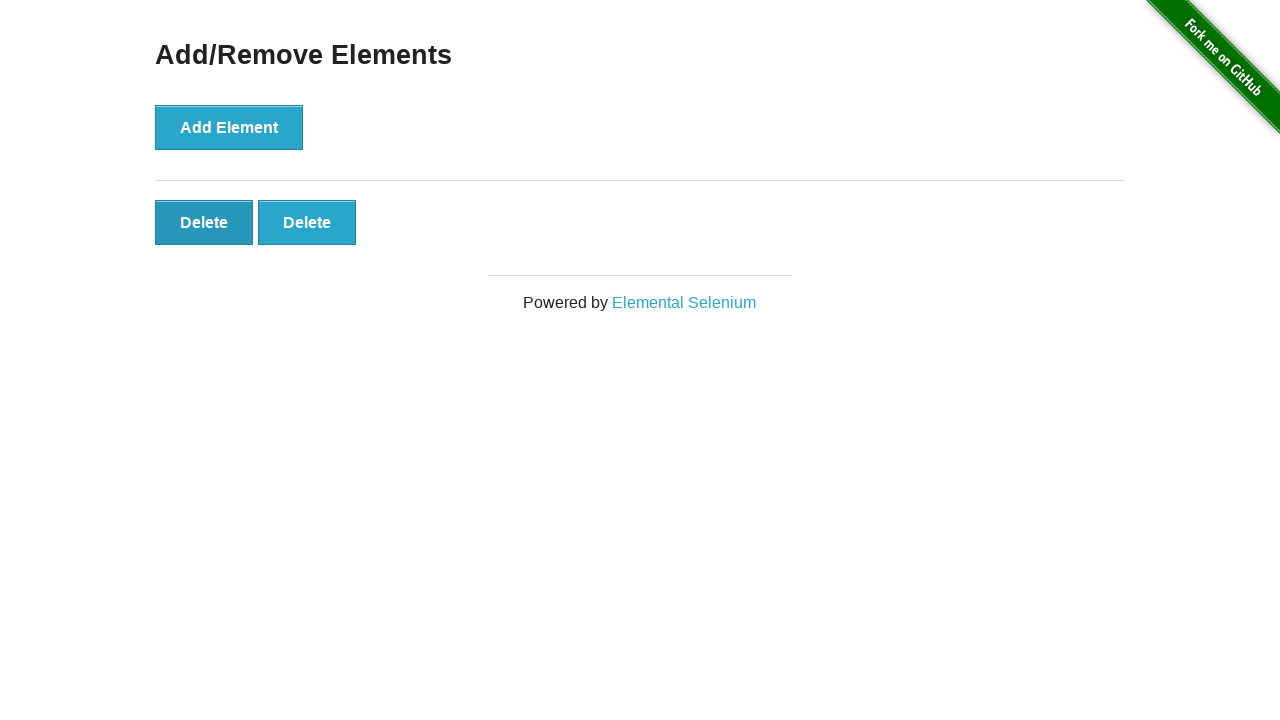

Clicked Delete button to remove an element at (204, 222) on xpath=//button[@onclick='deleteElement()']
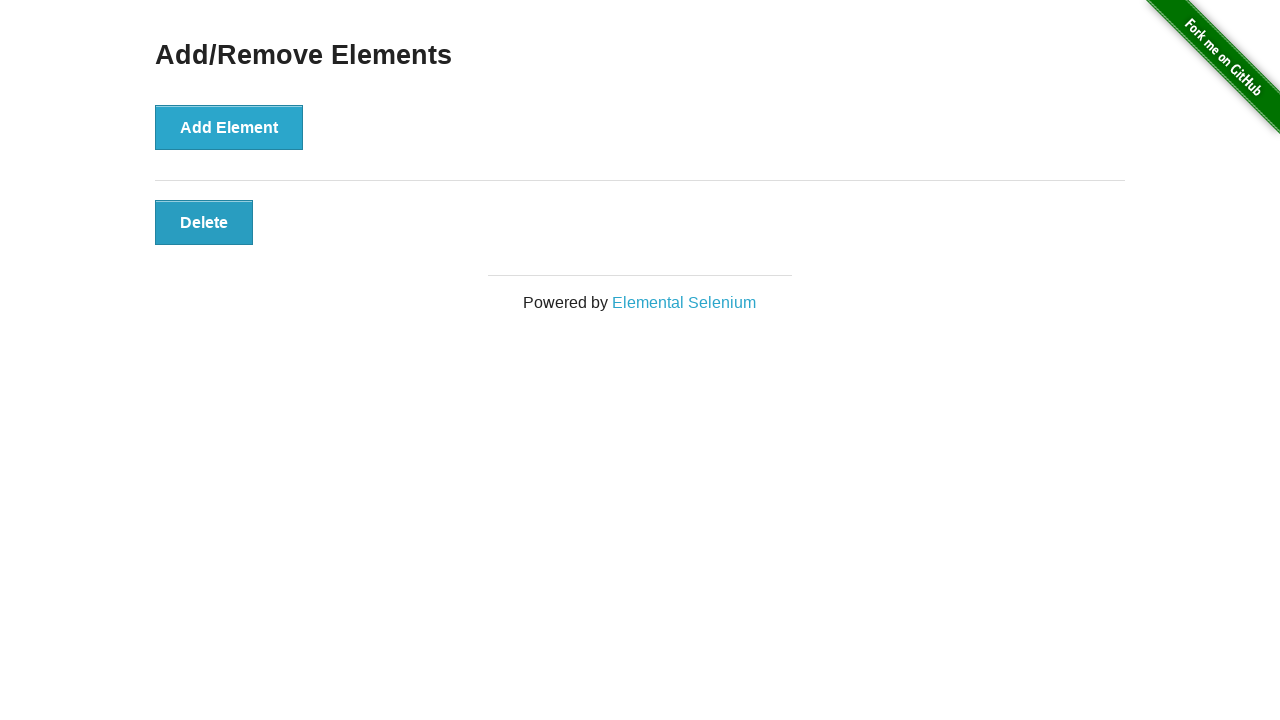

Located remaining Delete button
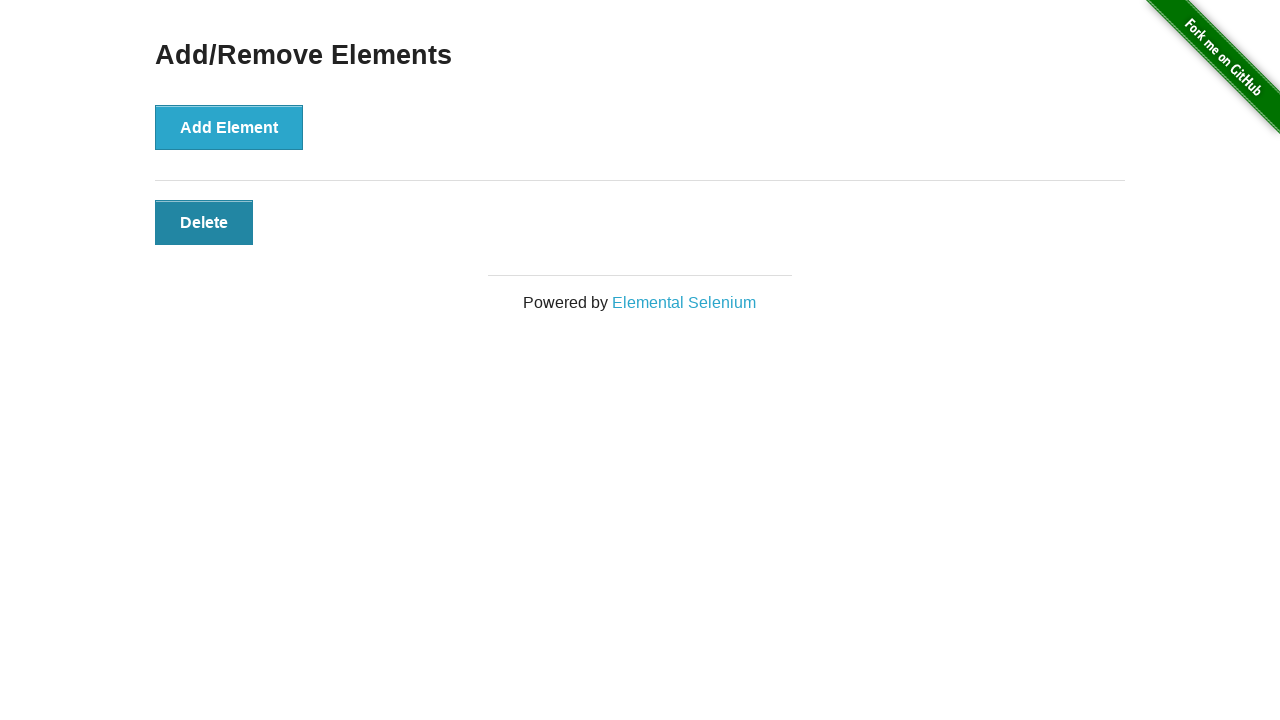

Verified that at least one Delete button remains visible
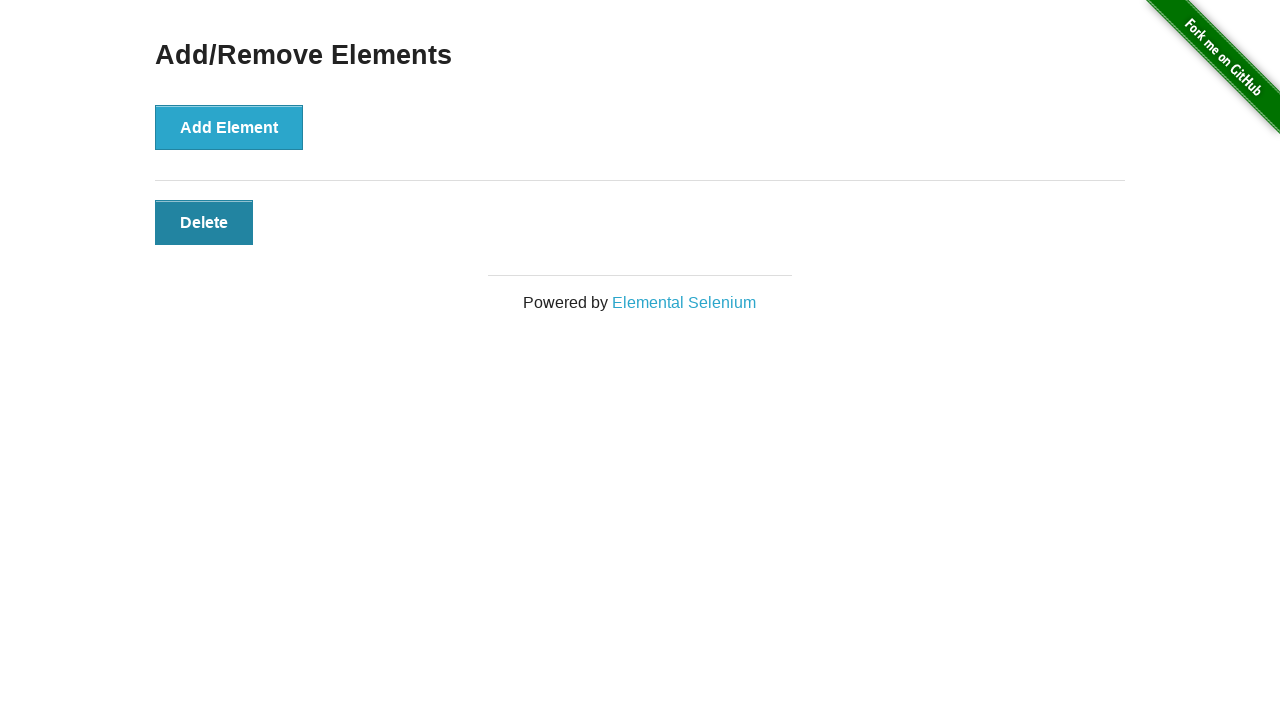

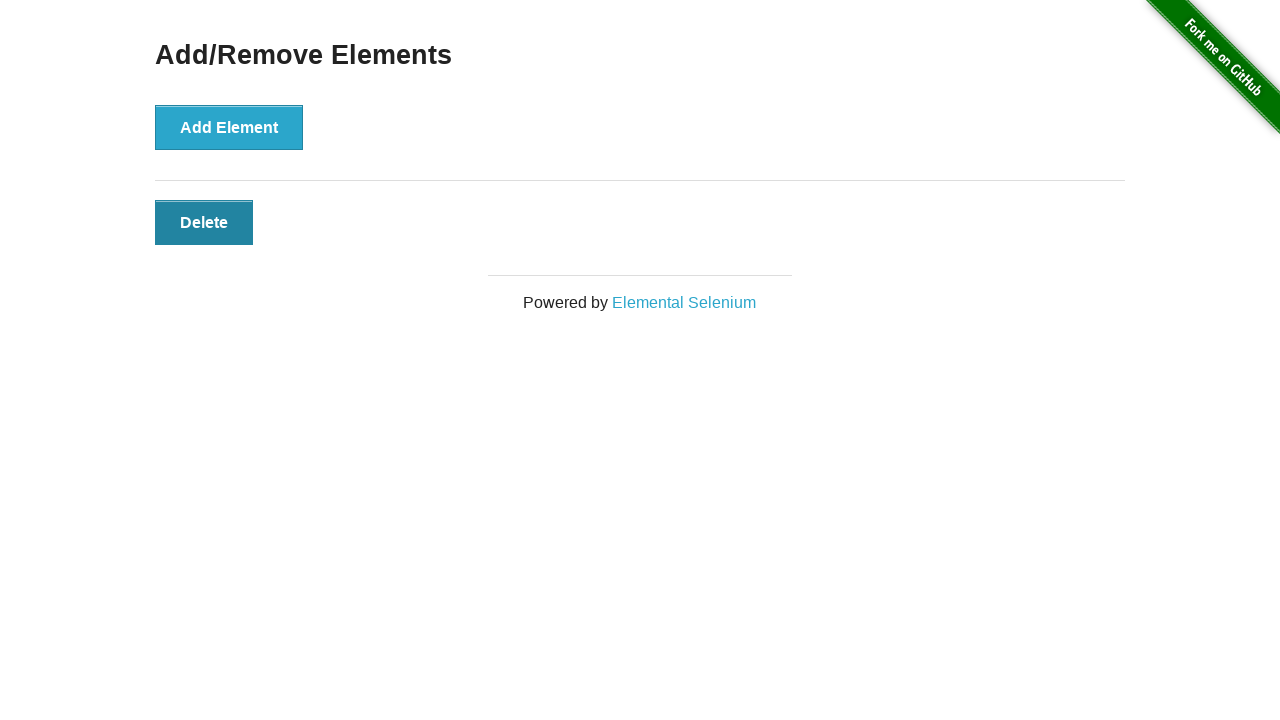